Tests clicking a moving animated target after animation completes

Starting URL: http://www.uitestingplayground.com/animation

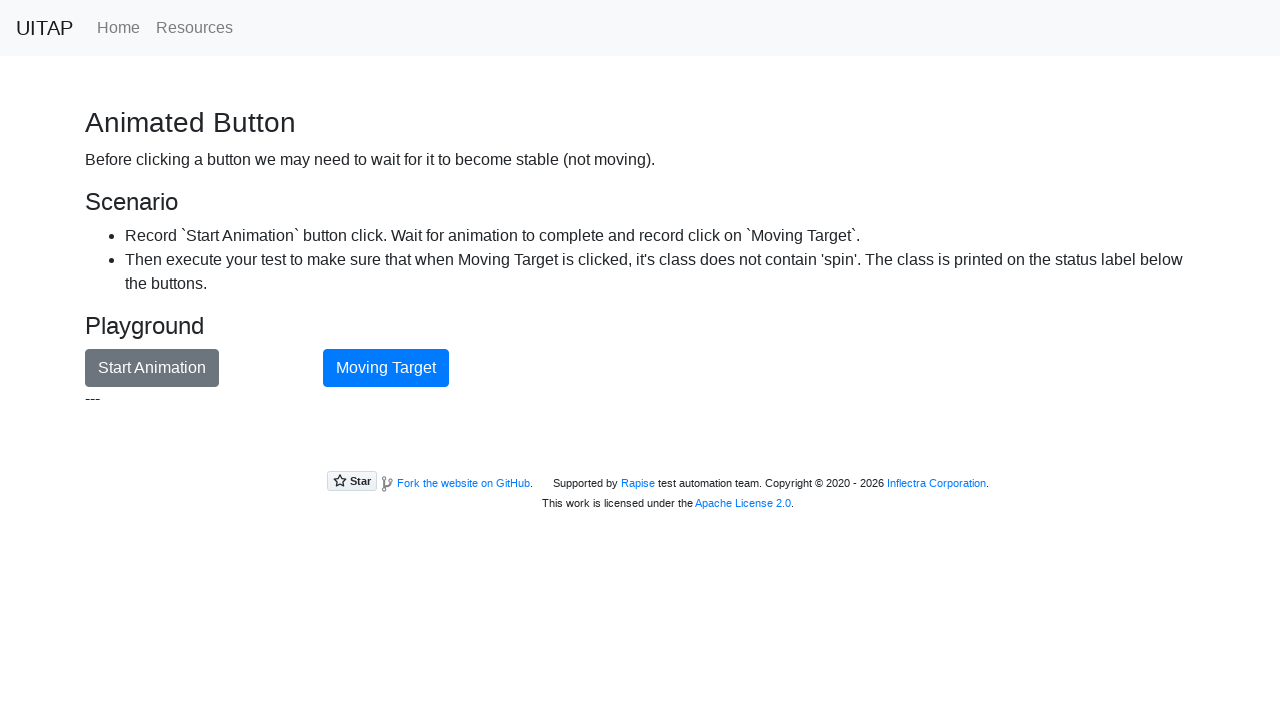

Clicked animation button to start the animation at (152, 368) on #animationButton
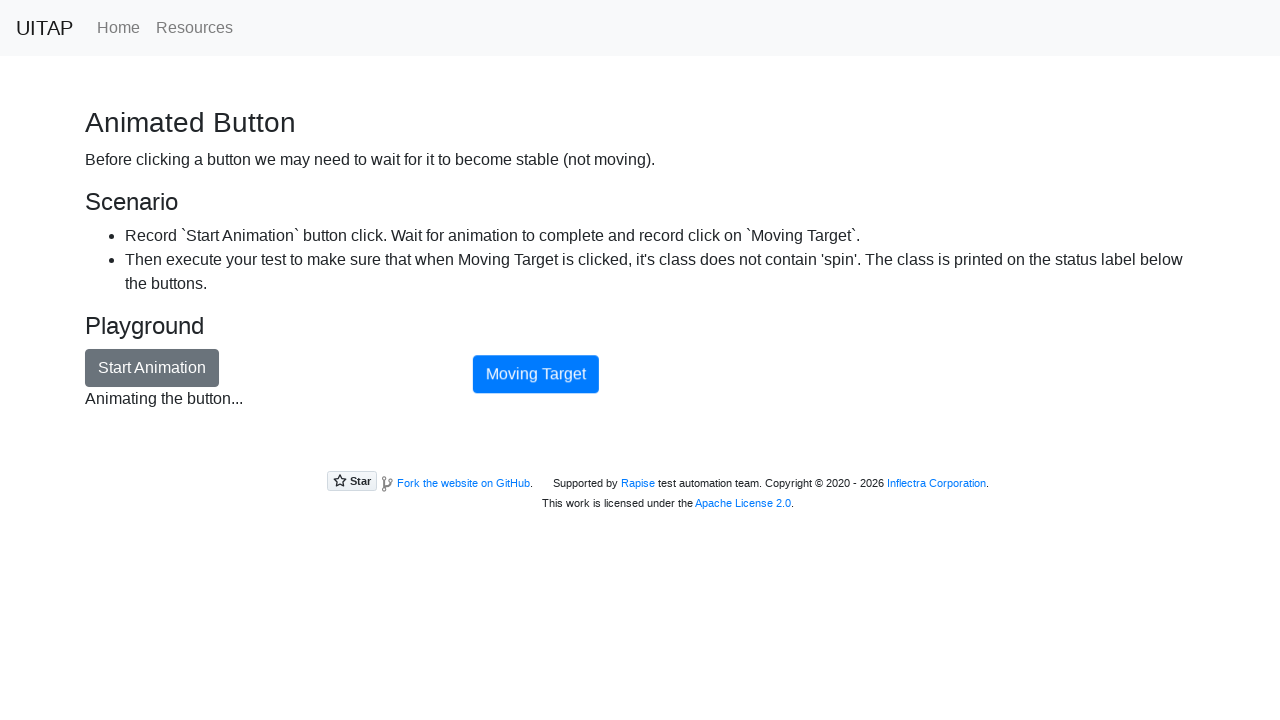

Waited for spinning animation to complete
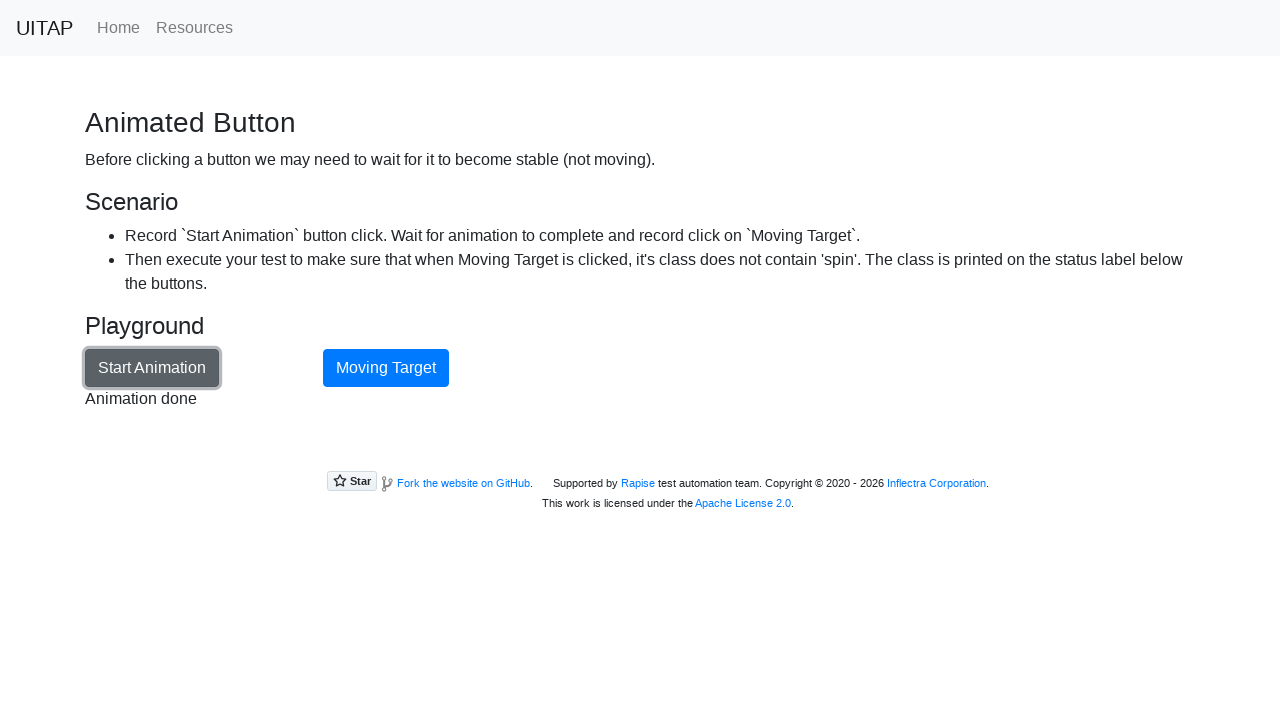

Clicked the moving target element at (386, 368) on #movingTarget
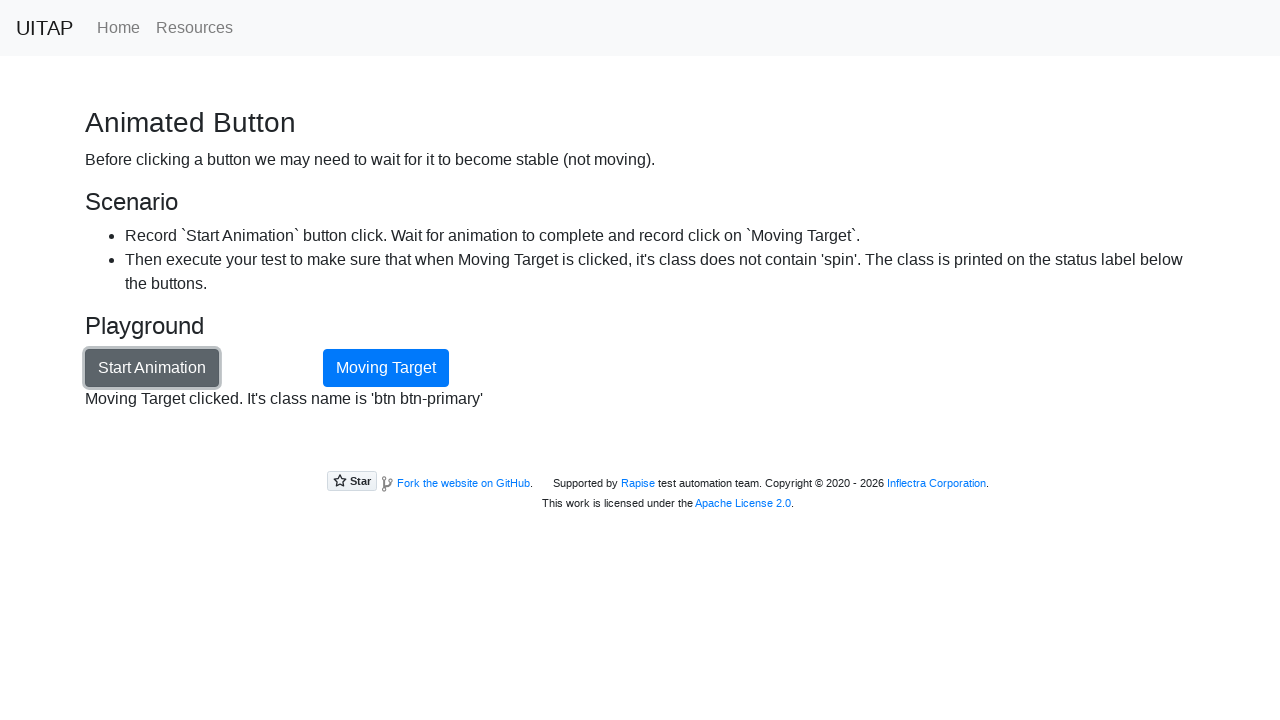

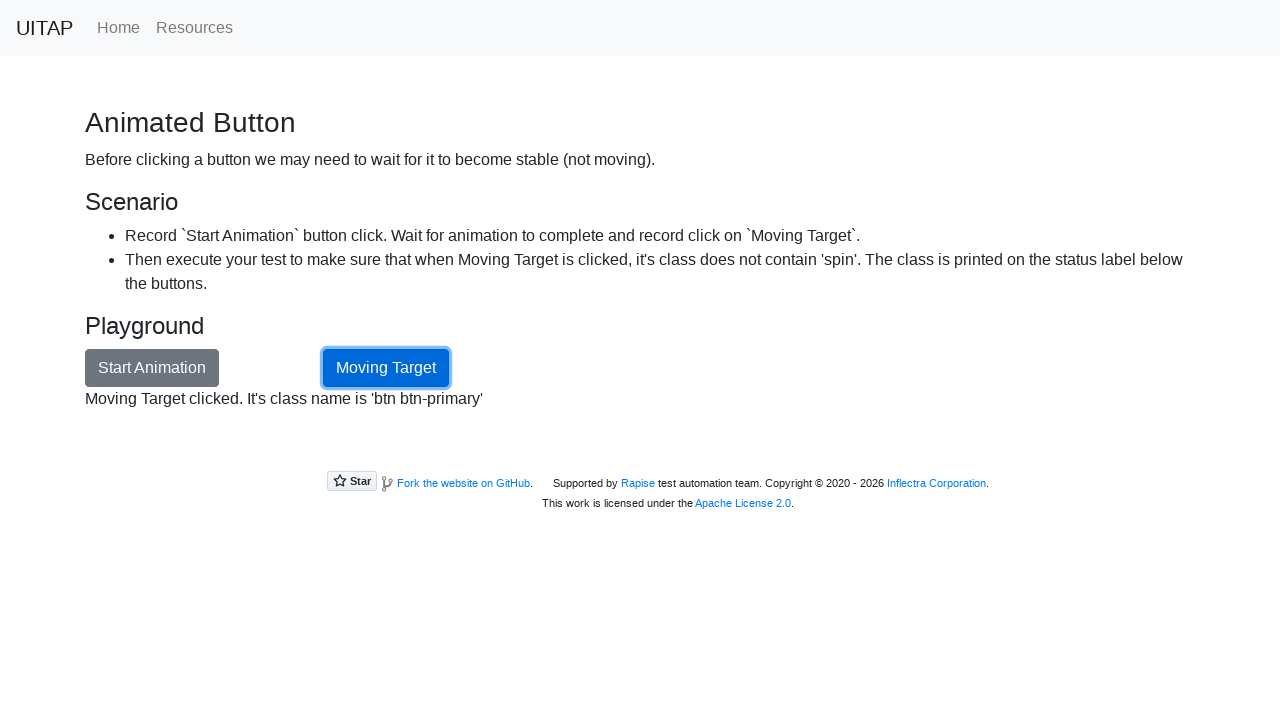